Tests that data persists after page reload by creating todos, marking one complete, and reloading the page.

Starting URL: https://demo.playwright.dev/todomvc

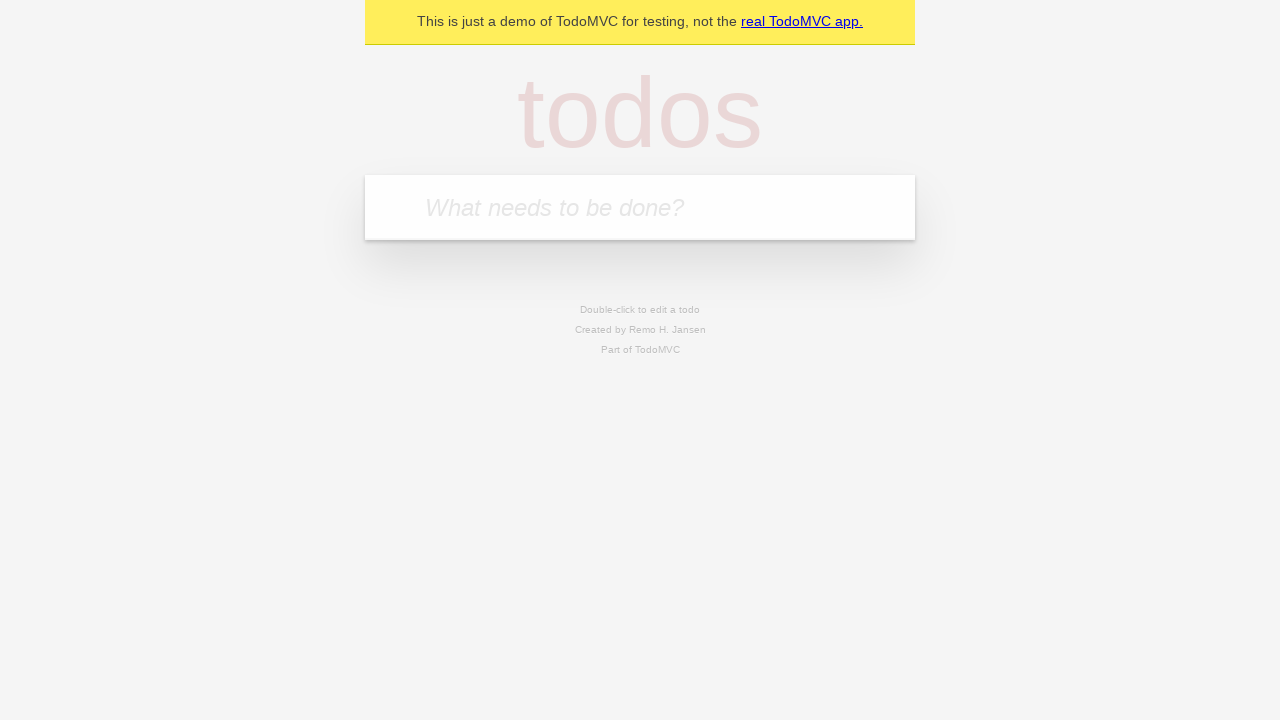

Filled todo input with 'buy some cheese' on internal:attr=[placeholder="What needs to be done?"i]
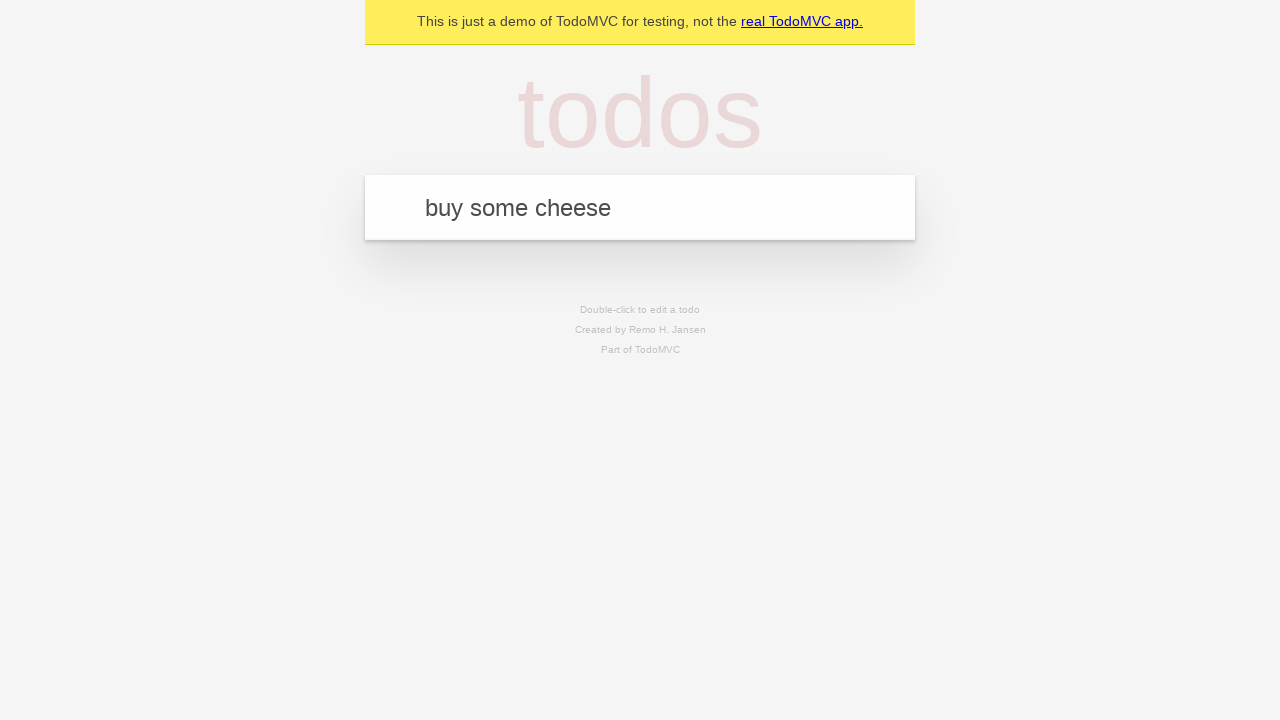

Pressed Enter to create first todo on internal:attr=[placeholder="What needs to be done?"i]
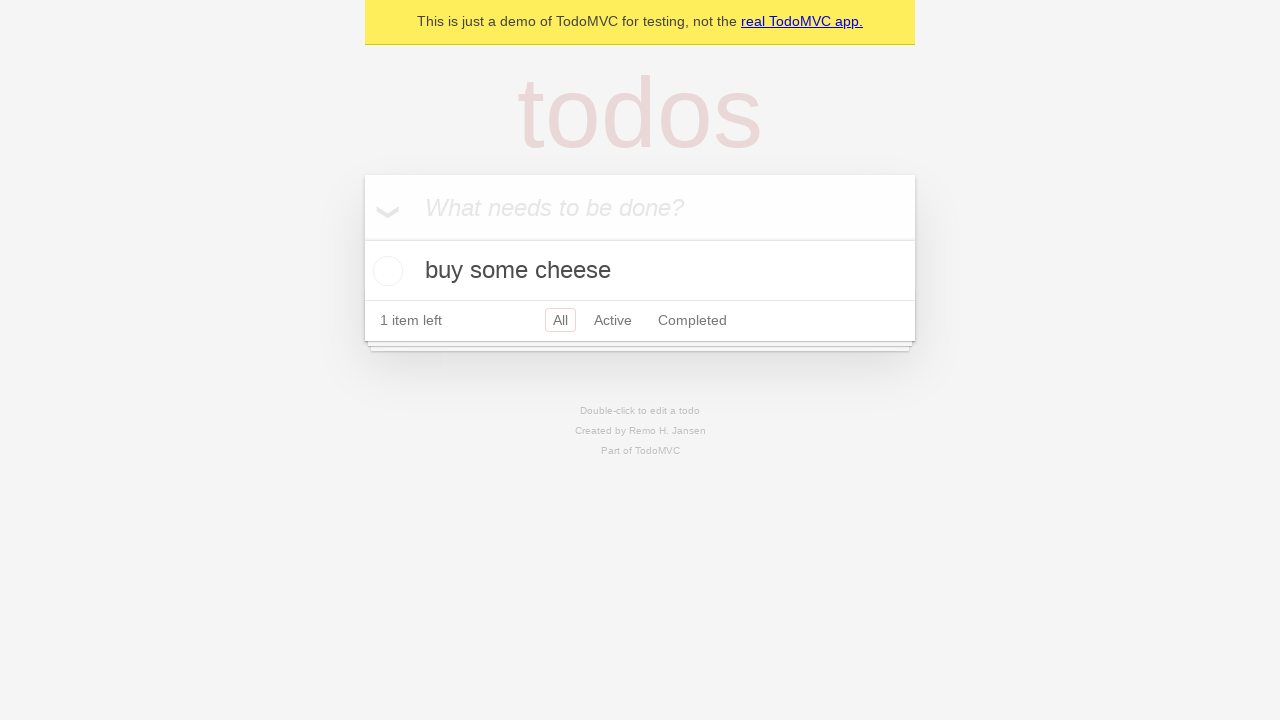

Filled todo input with 'feed the cat' on internal:attr=[placeholder="What needs to be done?"i]
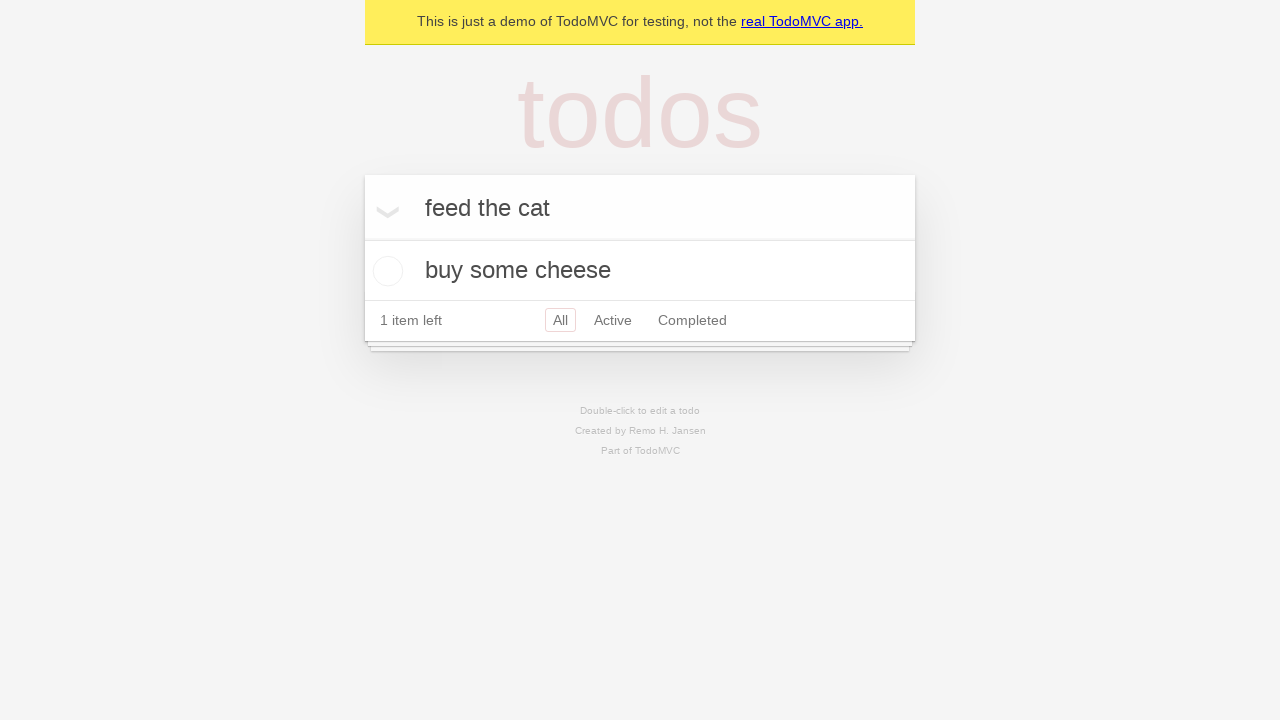

Pressed Enter to create second todo on internal:attr=[placeholder="What needs to be done?"i]
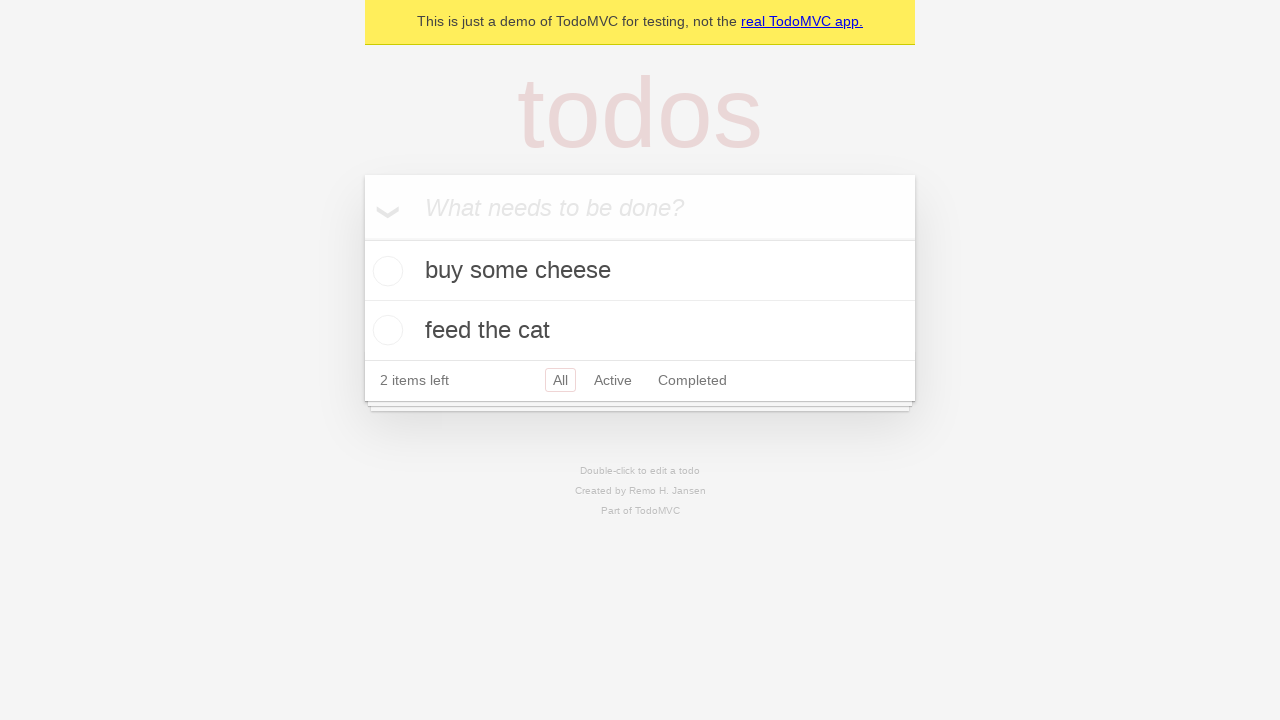

Checked the first todo item at (385, 271) on internal:testid=[data-testid="todo-item"s] >> nth=0 >> internal:role=checkbox
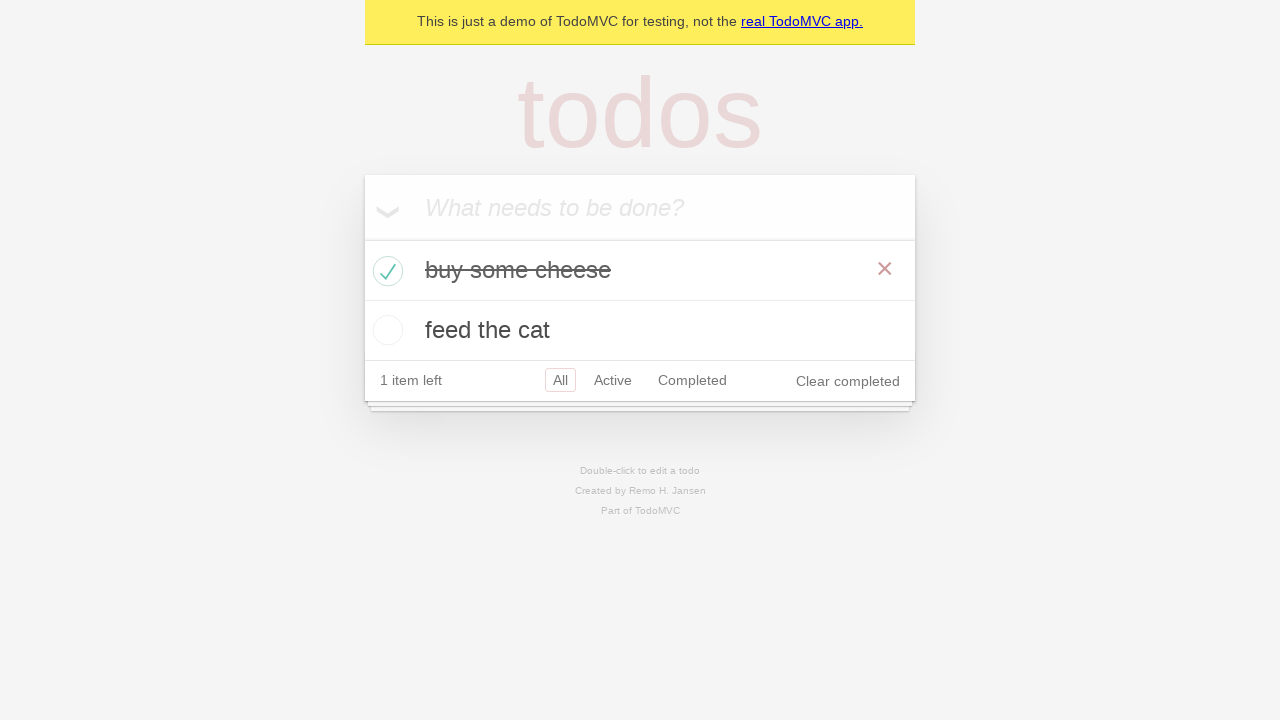

Reloaded the page
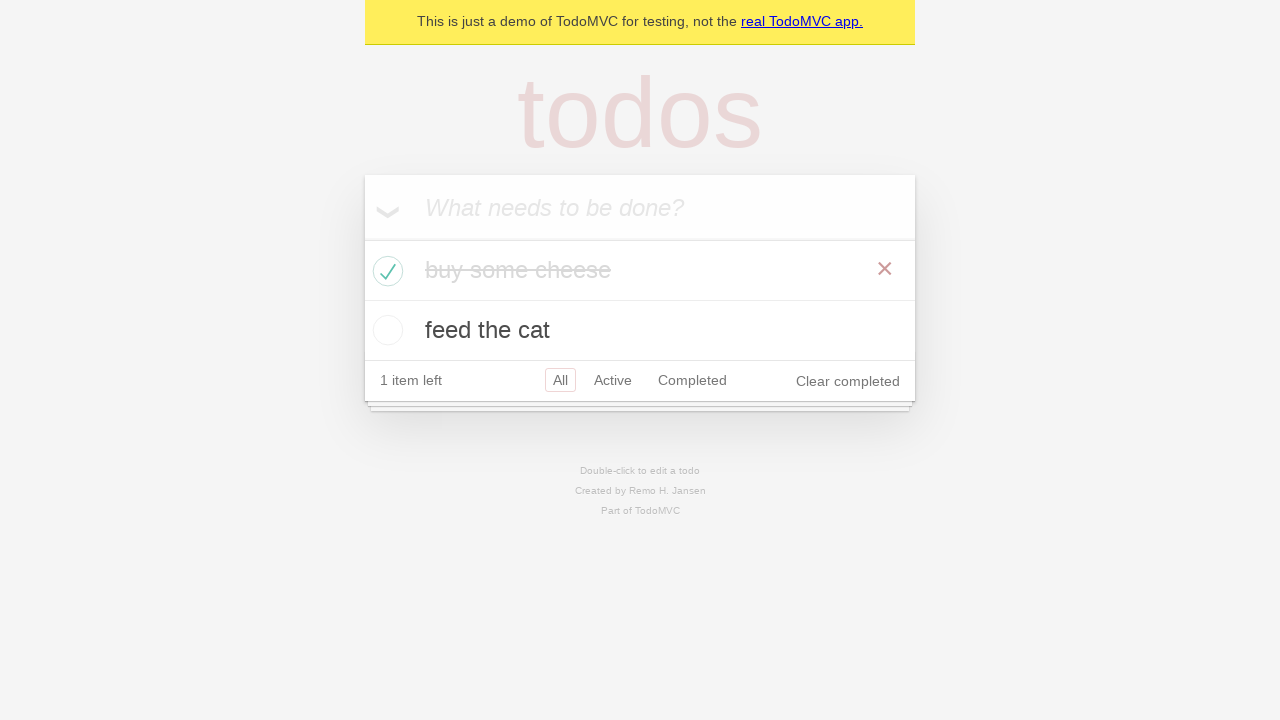

Verified todo items persisted after page reload
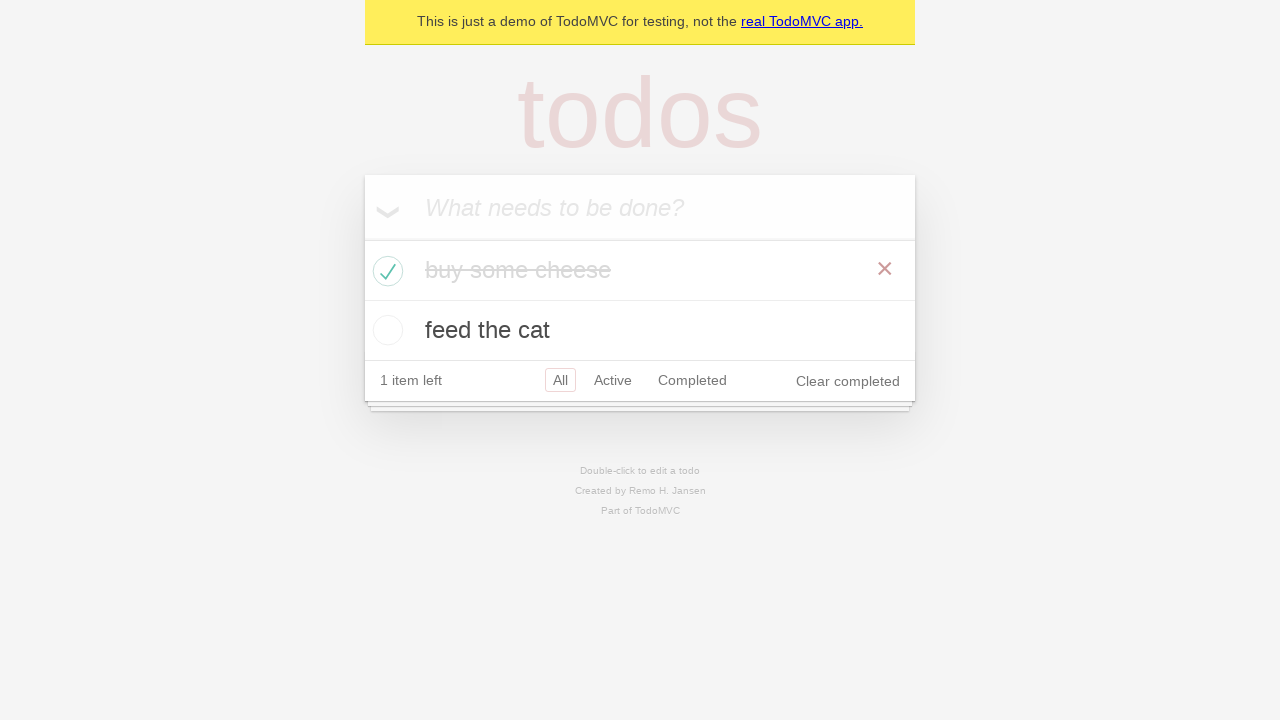

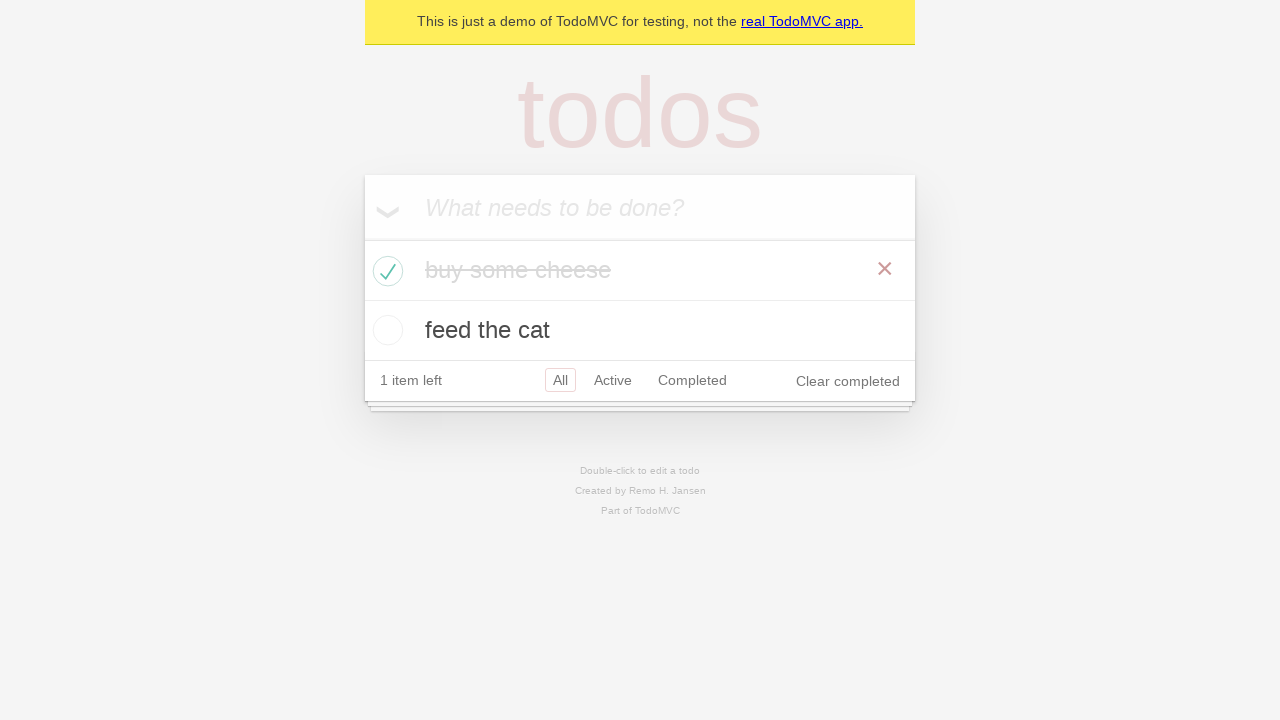